Navigates to the GCP Dot chart page and verifies that the chart elements are present, including the chart shadow and dot indicator elements.

Starting URL: https://gcpdot.com/gcpchart.php

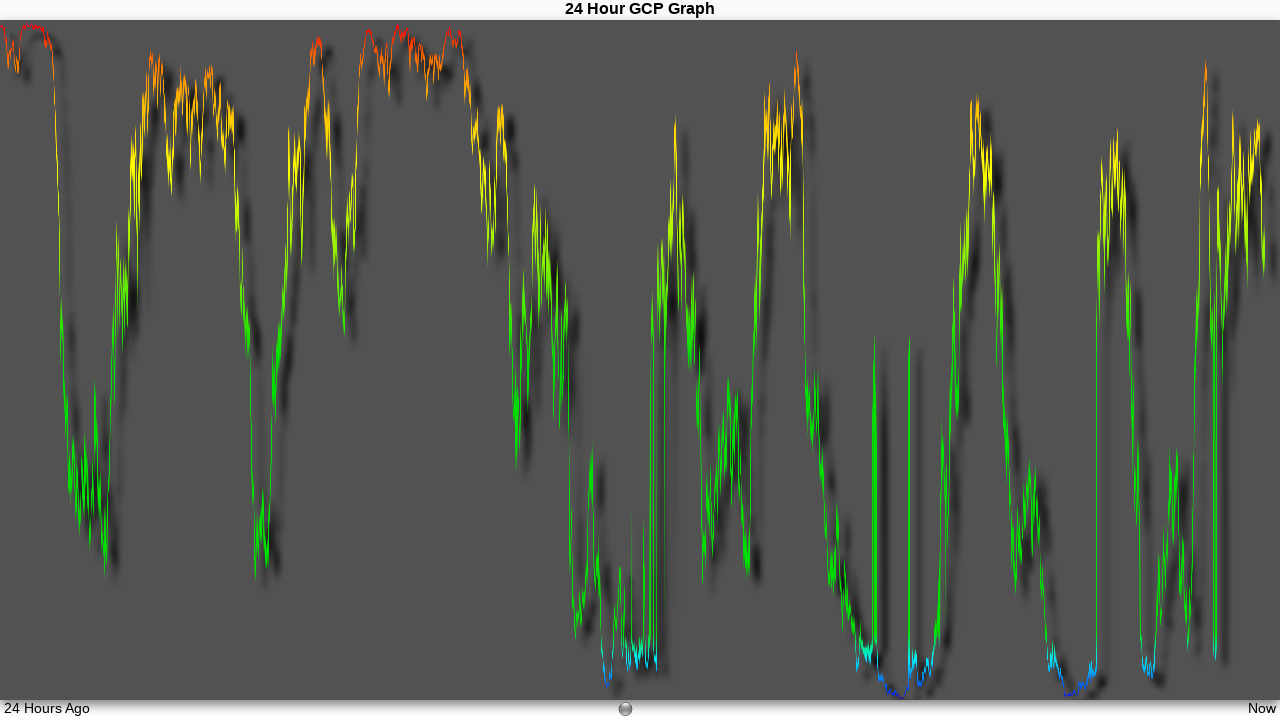

Page body loaded
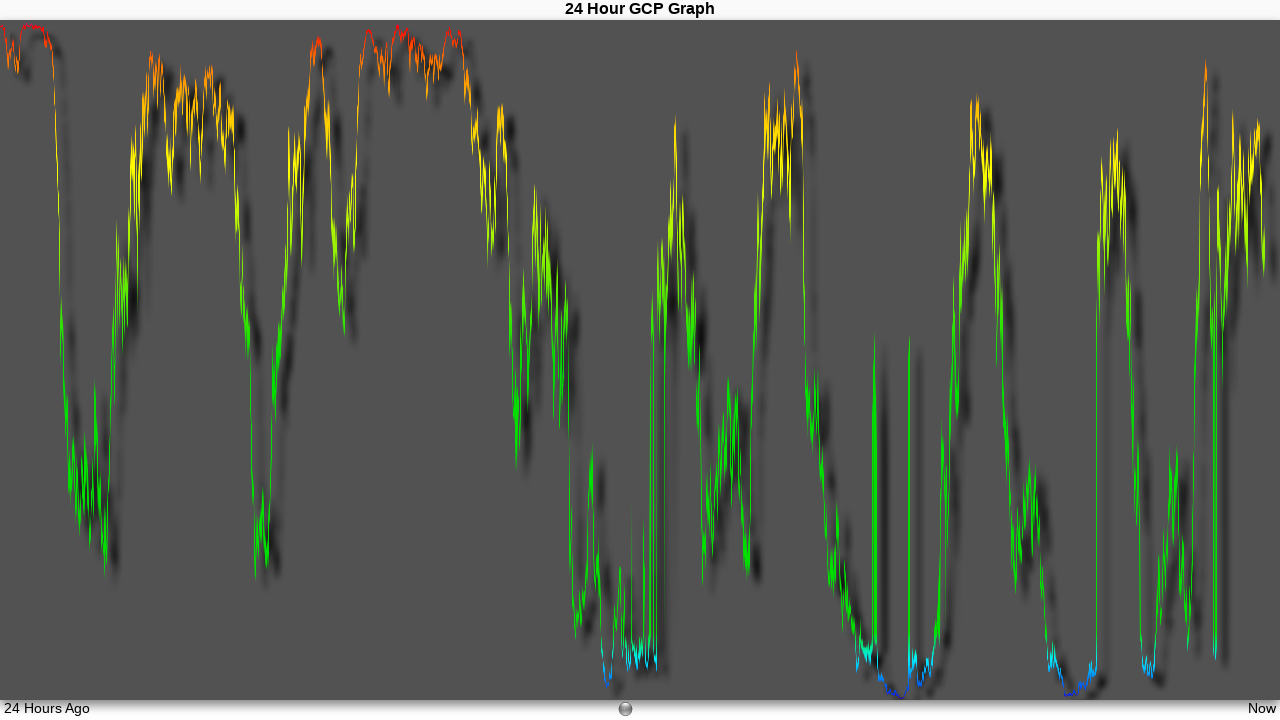

Chart shadow element (#gcpChartShadow) is present
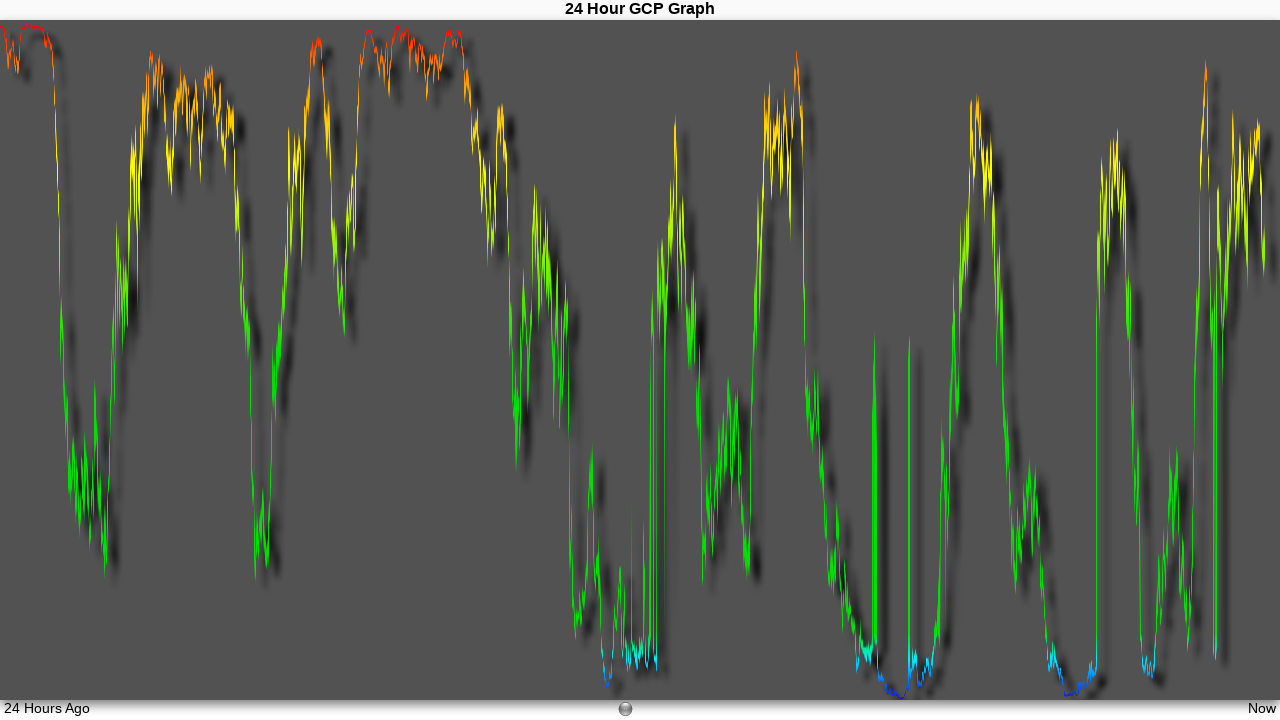

Dot indicator elements are attached to the page
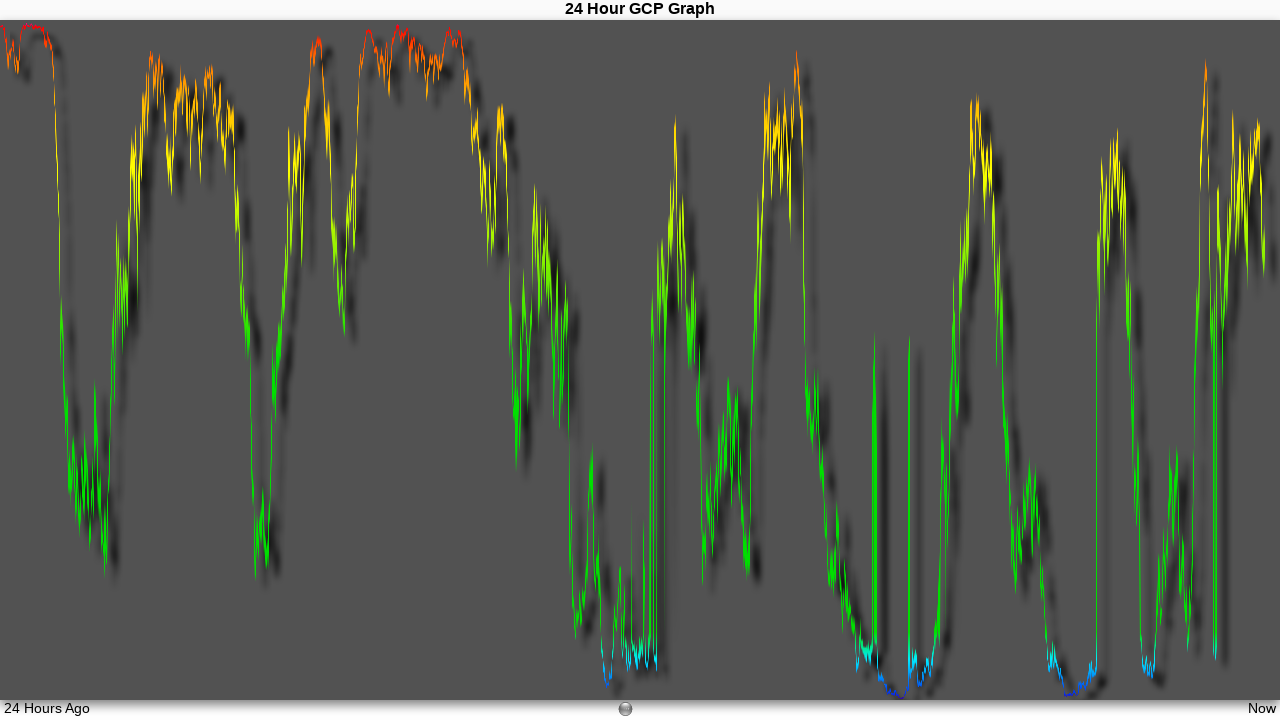

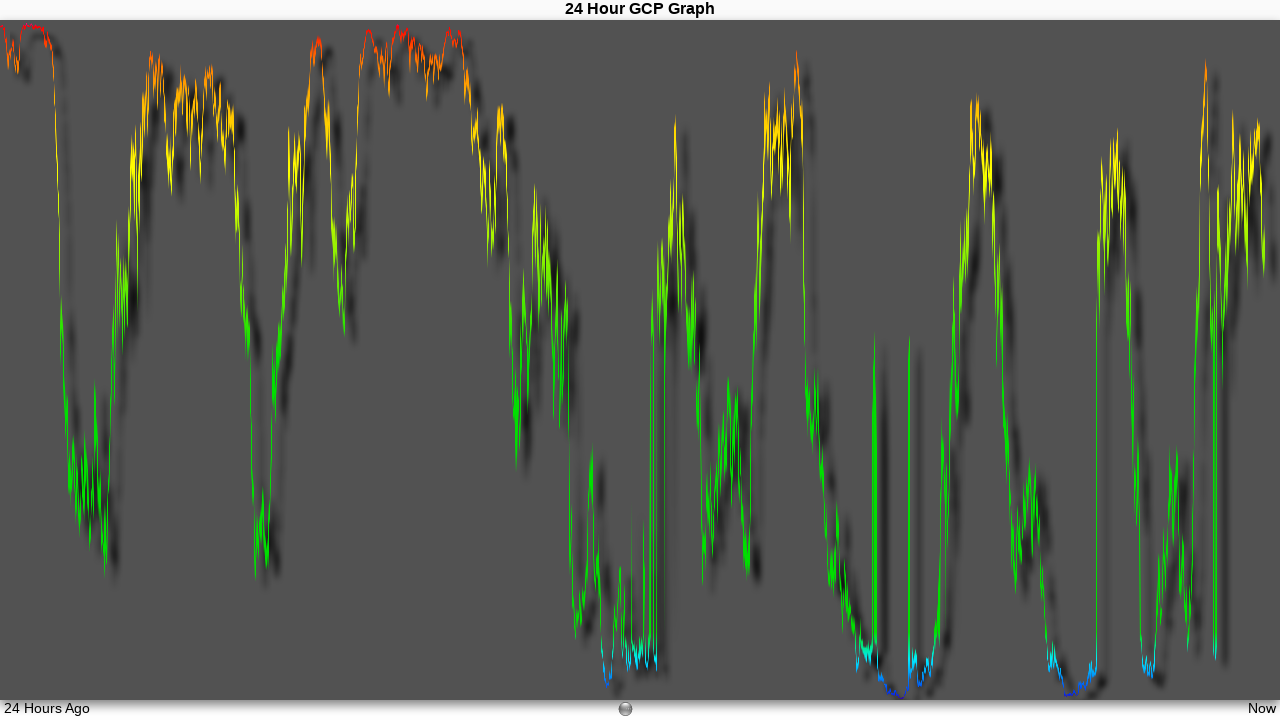